Tests drag and drop functionality by switching to an iframe and dragging a draggable element onto a droppable target on the jQuery UI demo page.

Starting URL: https://jqueryui.com/droppable/

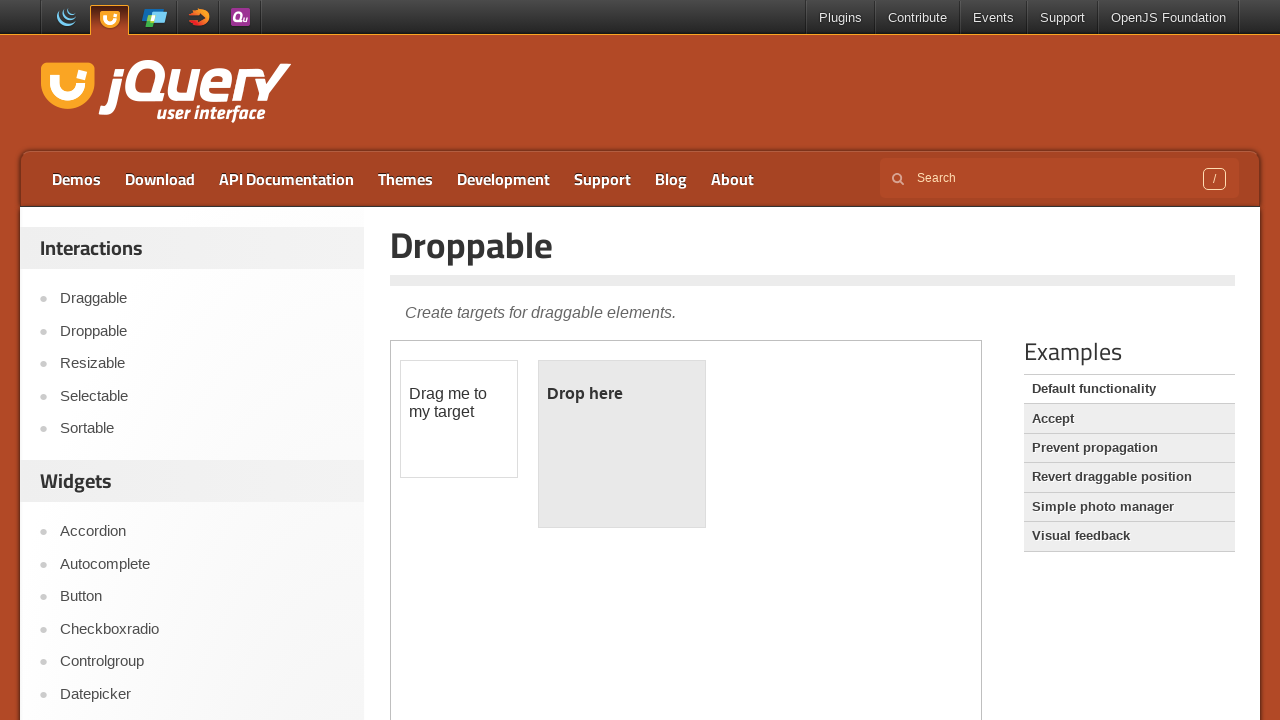

Located the demo iframe for drag and drop
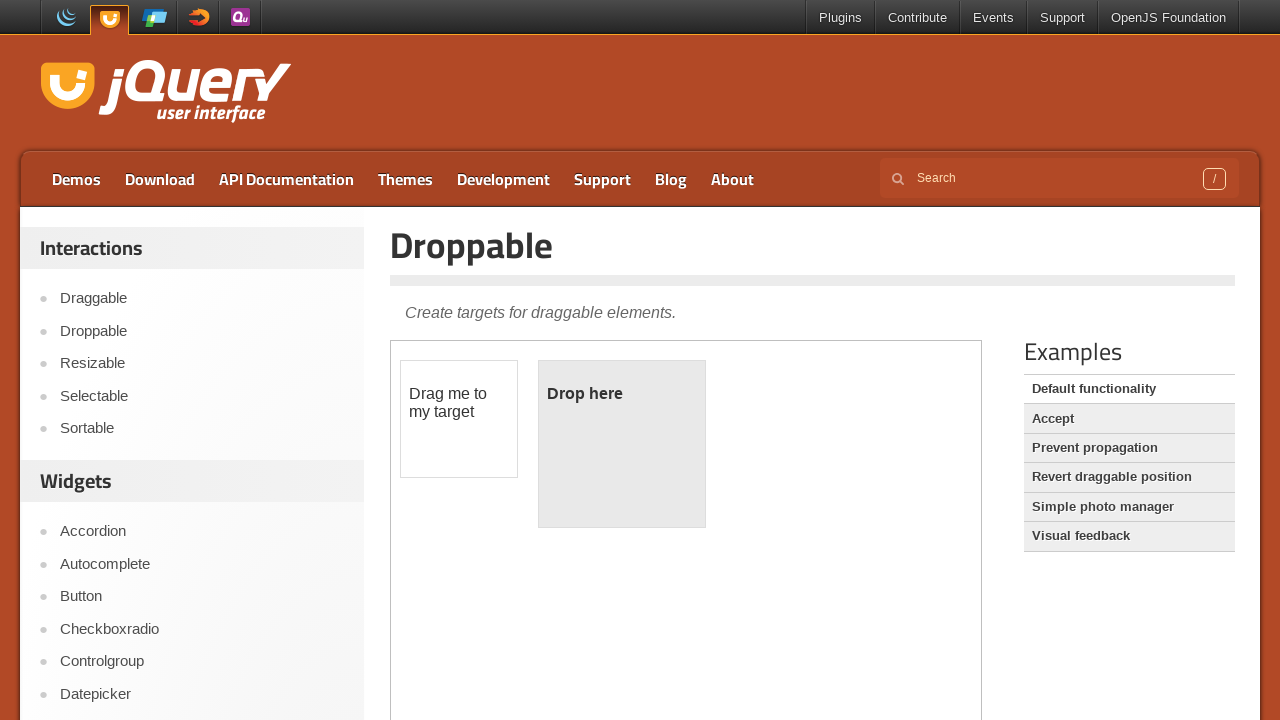

Located the draggable element within the frame
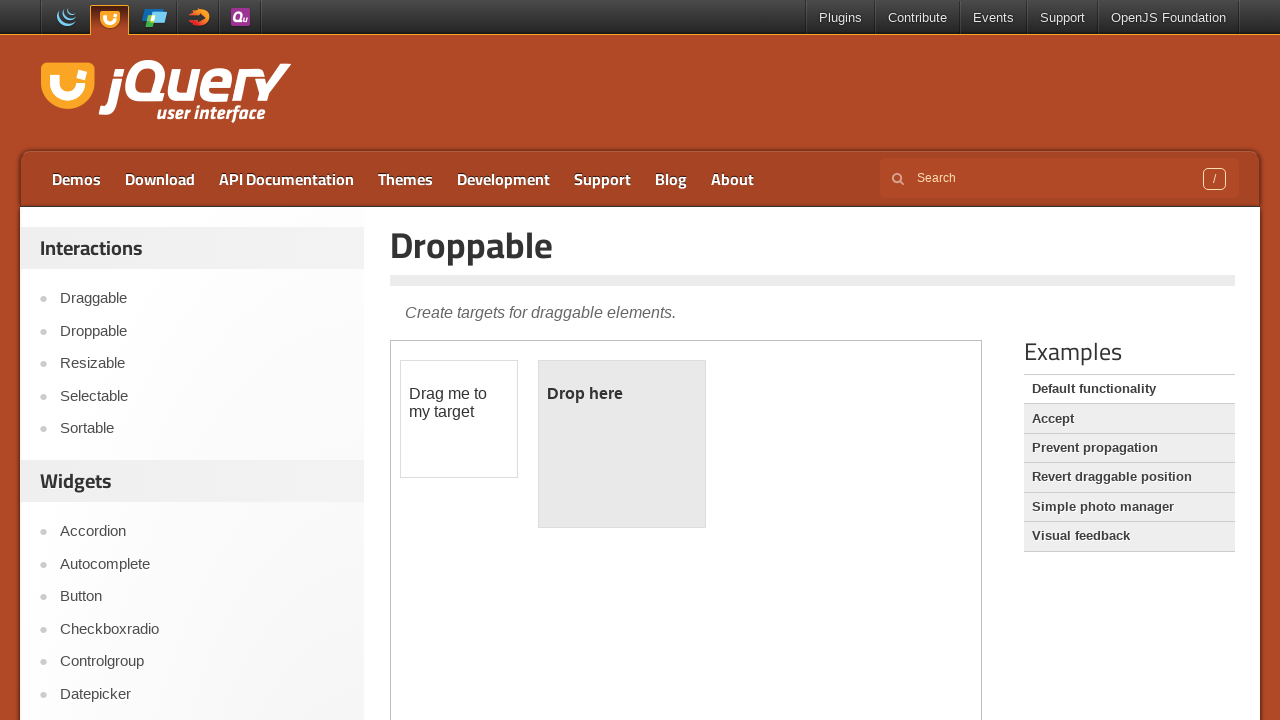

Located the droppable target element within the frame
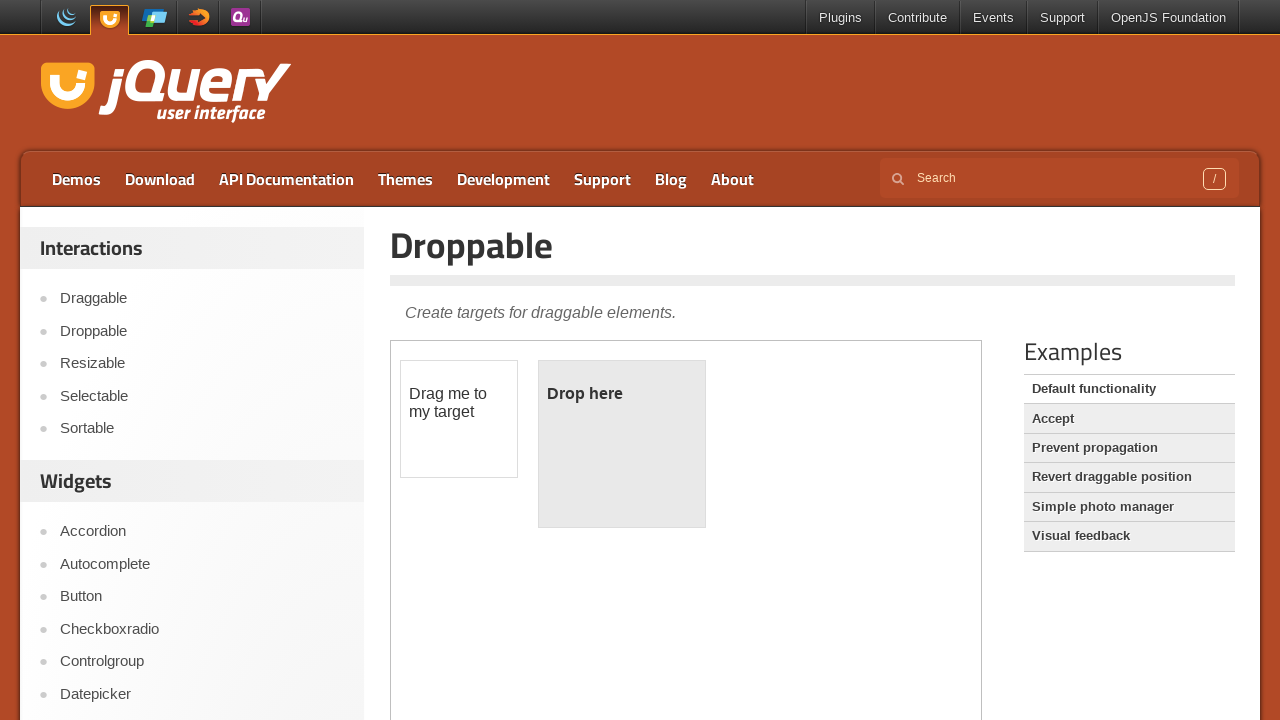

Dragged the draggable element onto the droppable target at (622, 444)
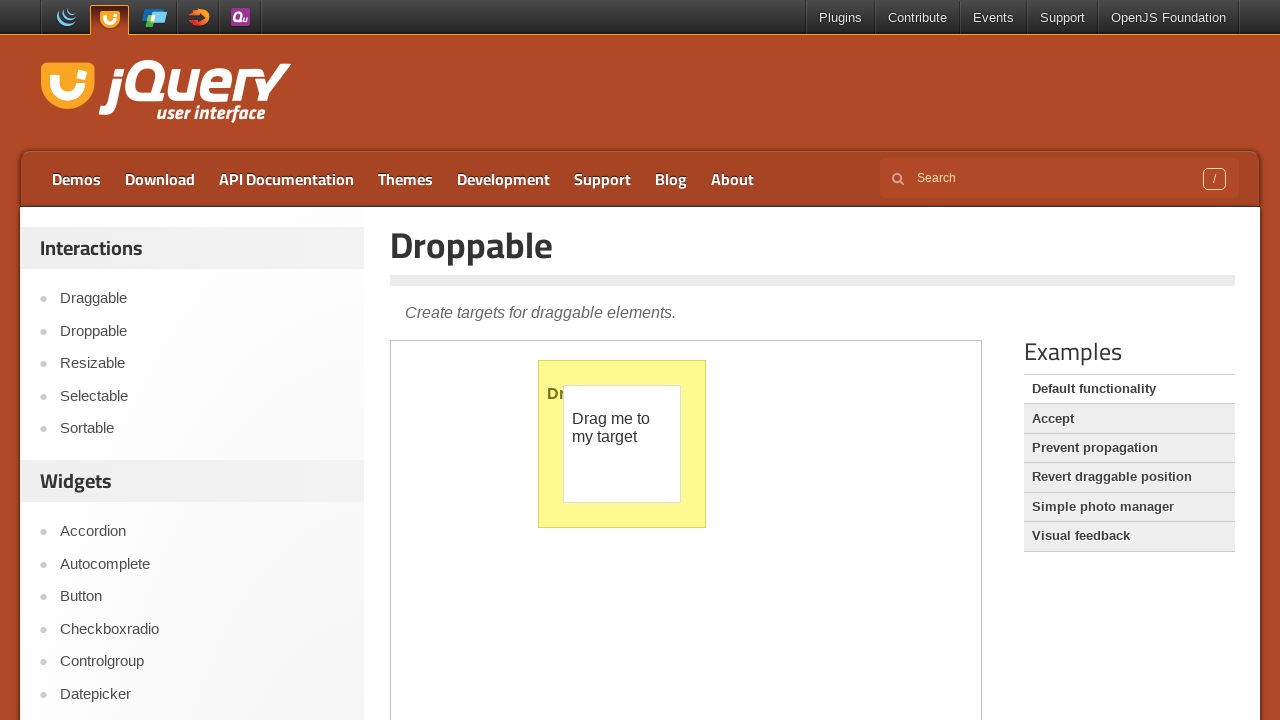

Verified that the drop was successful - droppable element shows 'Dropped!' text
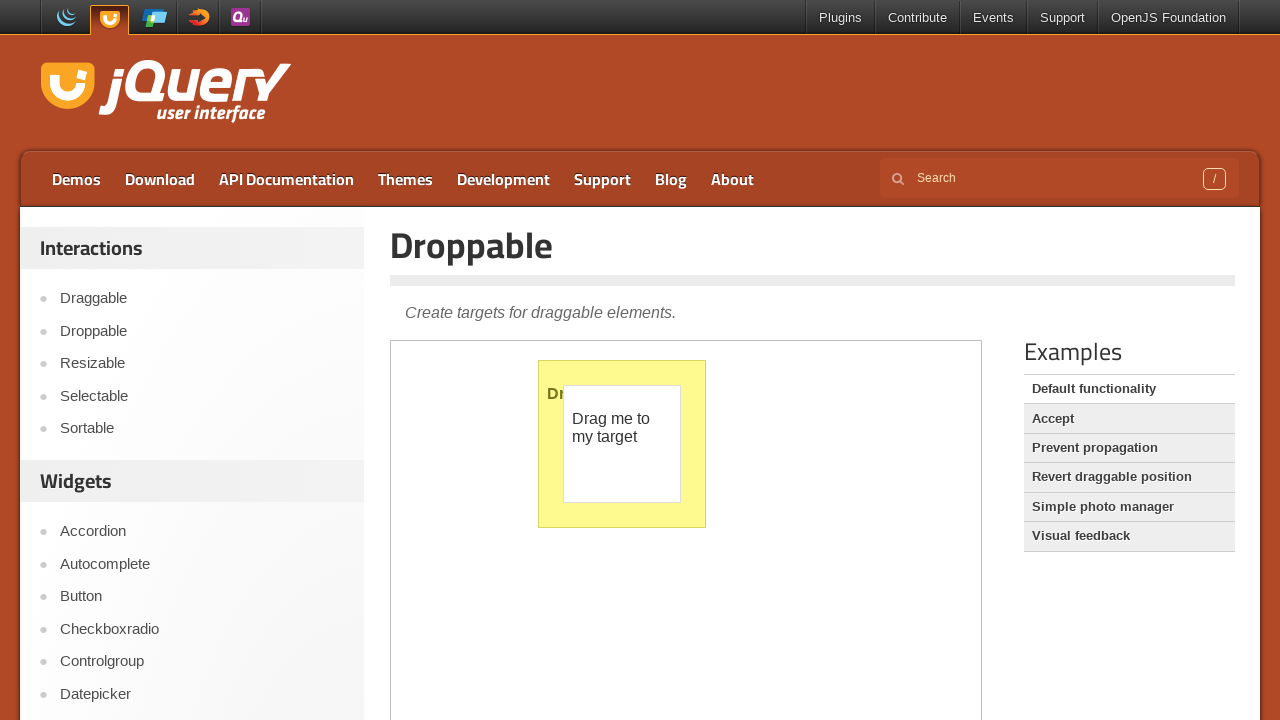

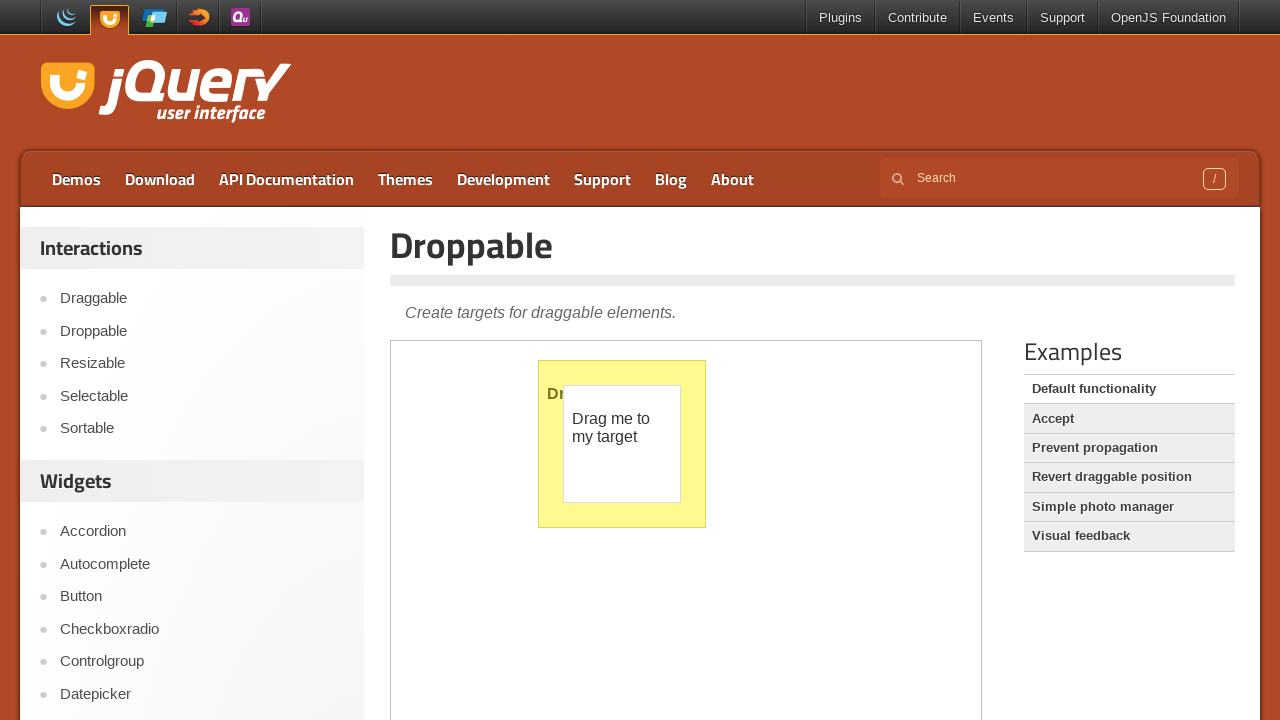